Tests alert functionality by filling a name field, clicking an alert button, and accepting the JavaScript alert dialog

Starting URL: https://rahulshettyacademy.com/AutomationPractice/

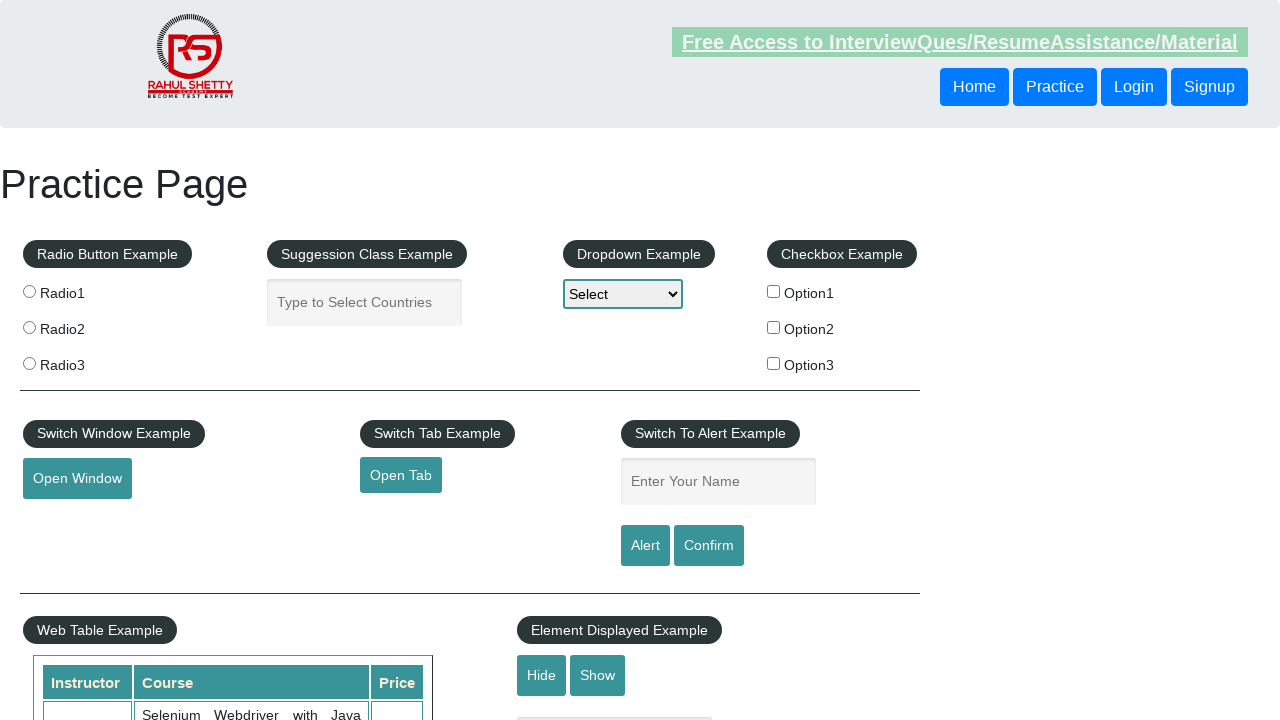

Filled name field with 'Gunjan' on #name
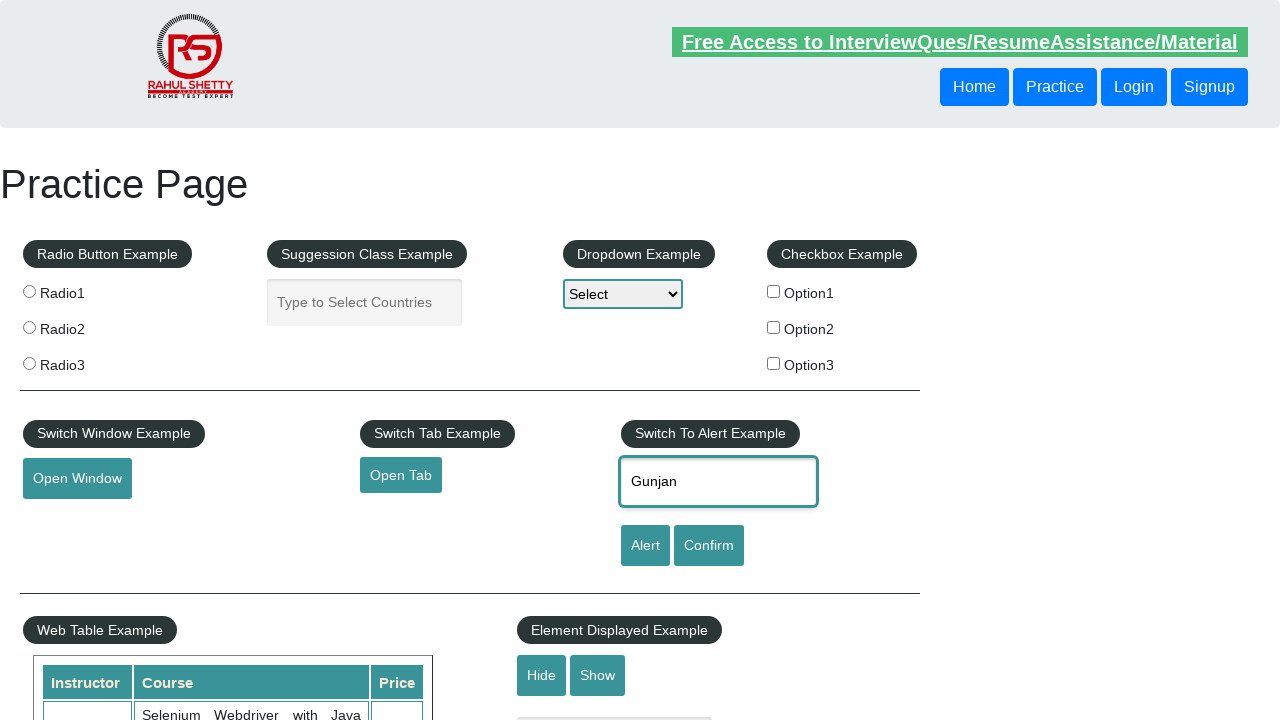

Clicked alert button at (645, 546) on #alertbtn
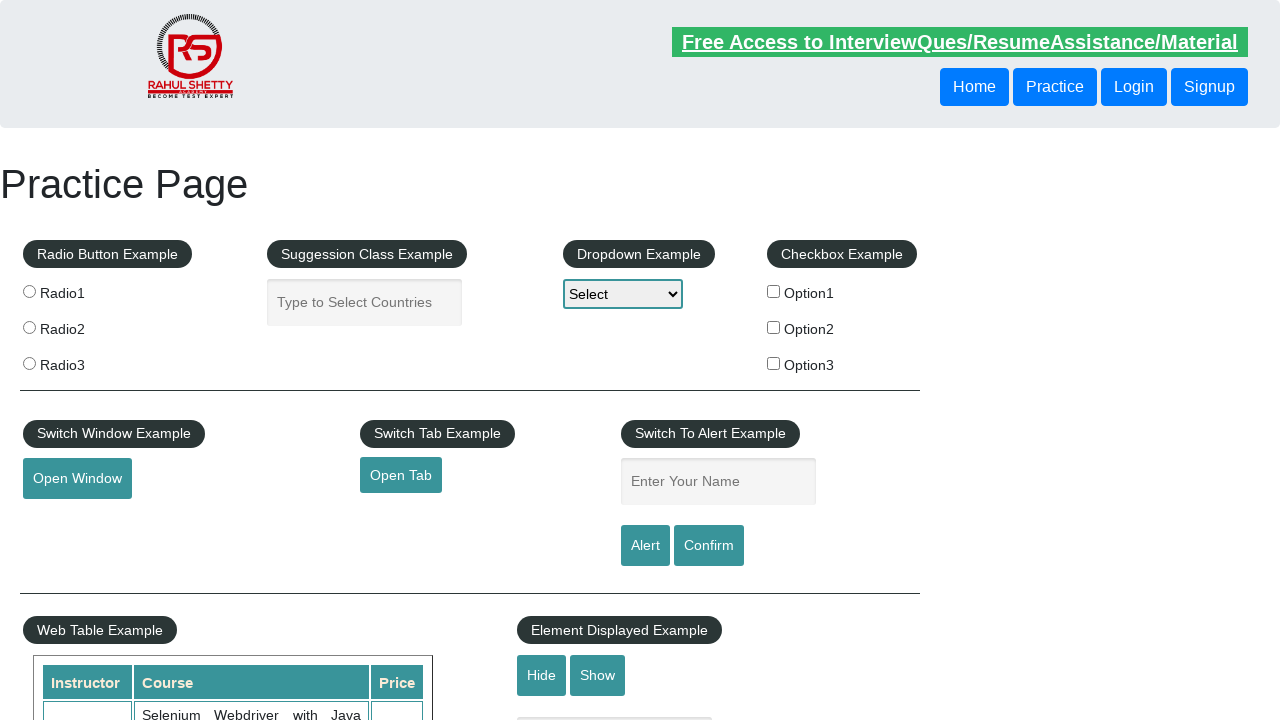

Set up dialog handler to automatically accept alerts
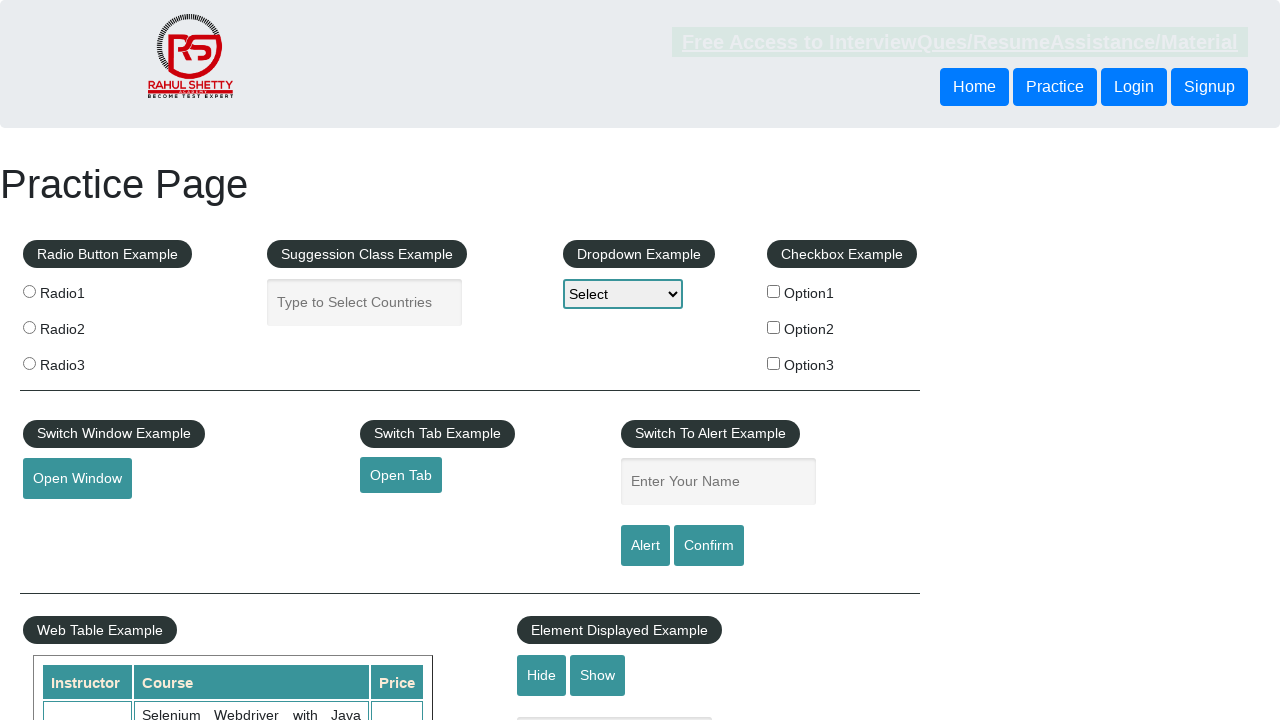

Set up explicit dialog handler with message logging
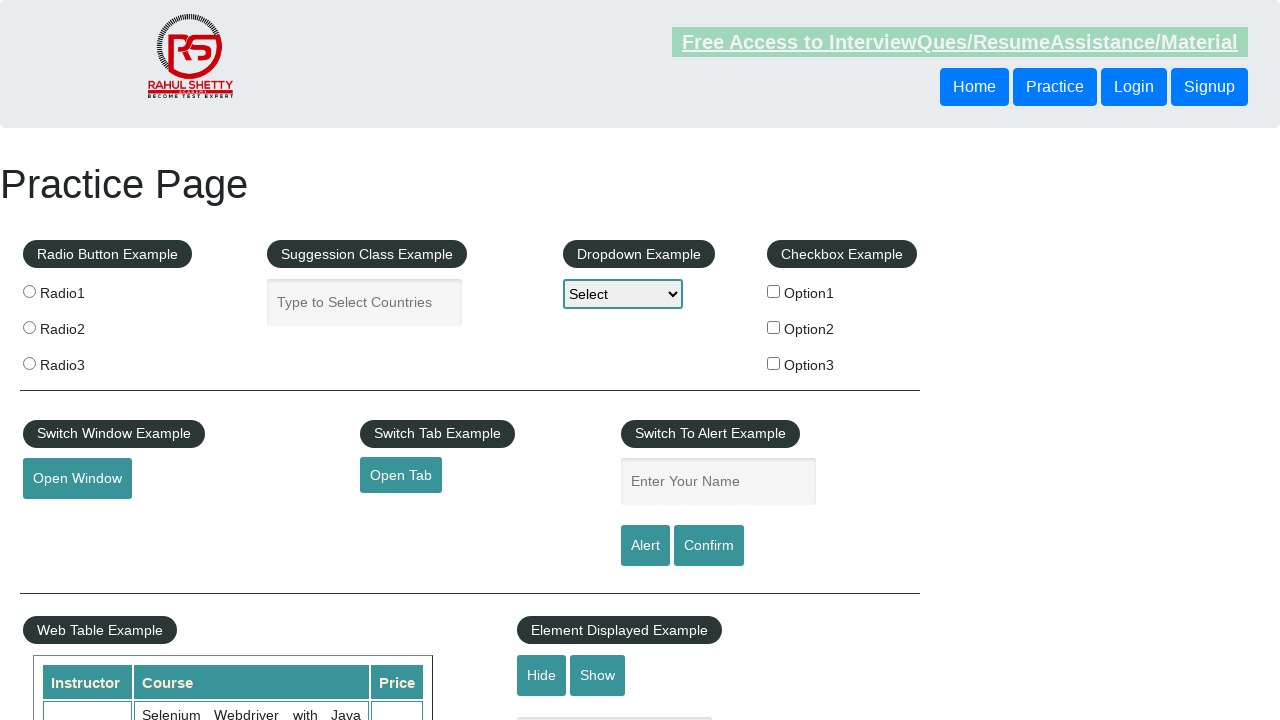

Filled name field with 'Marcus' on #name
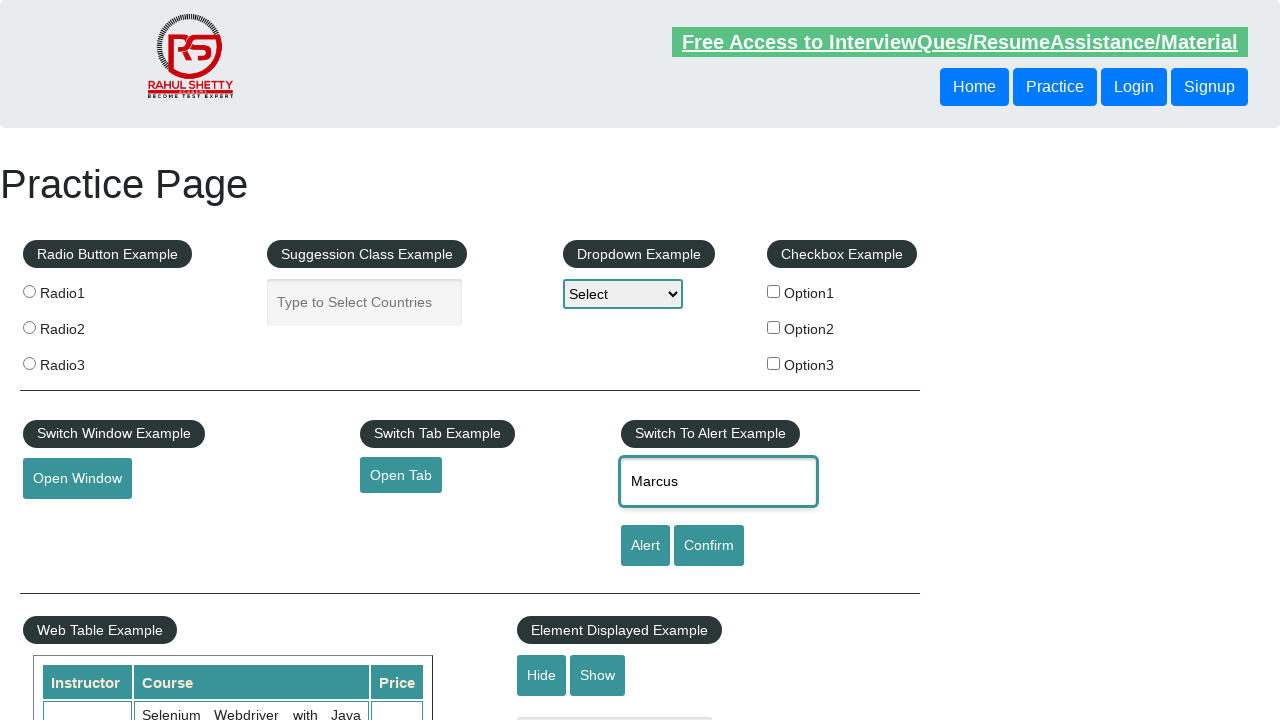

Clicked alert button to trigger JavaScript alert dialog at (645, 546) on #alertbtn
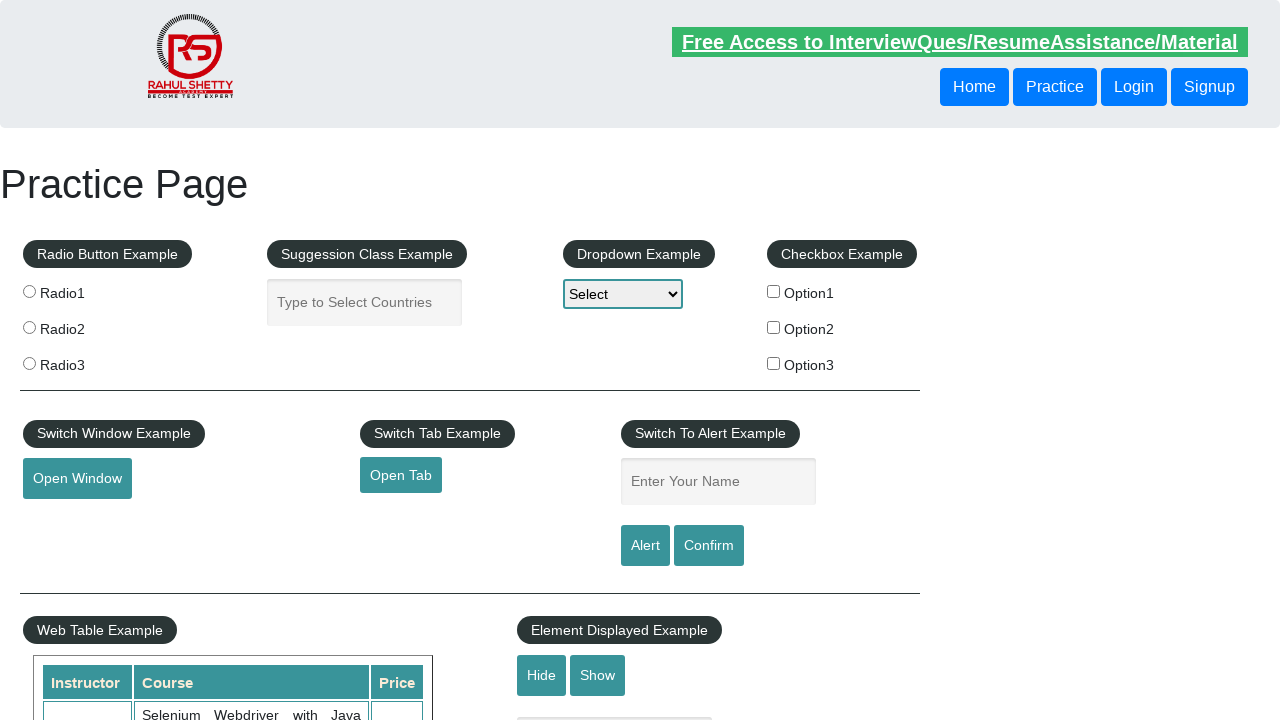

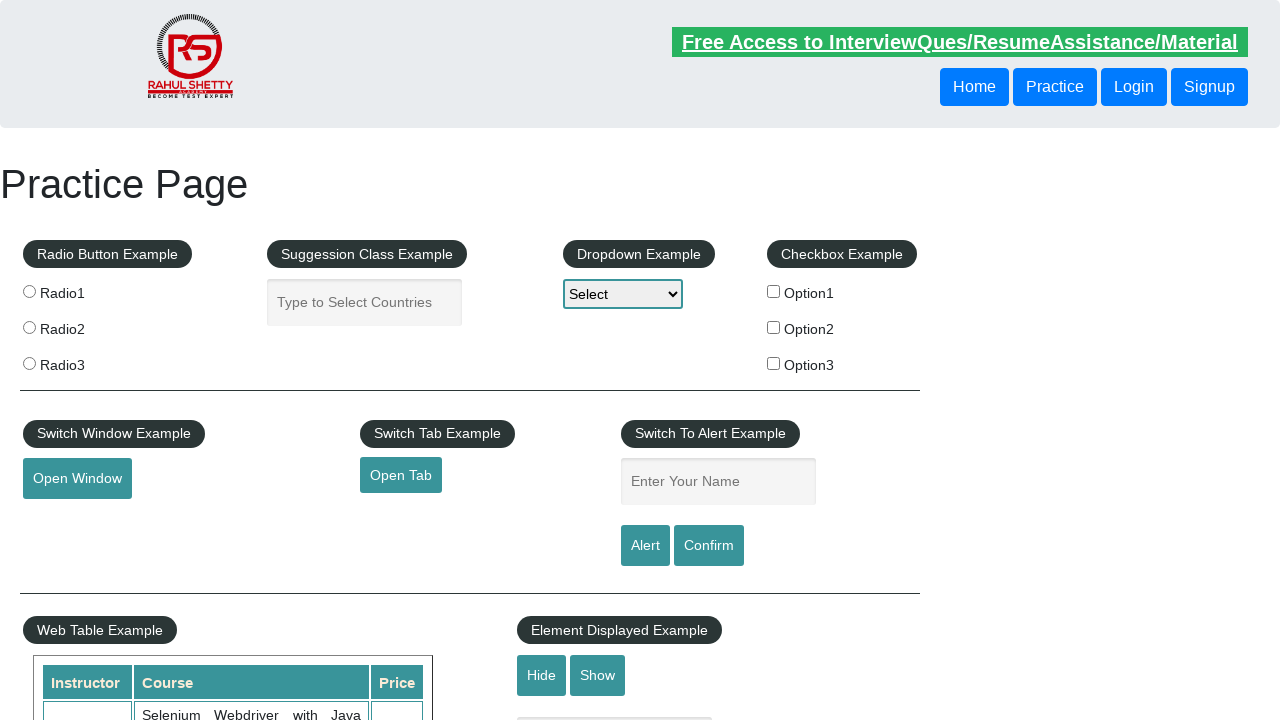